Opens the homepage, clicks on the Web Form button, and verifies the form page loads with correct heading

Starting URL: https://bonigarcia.dev/selenium-webdriver-java/

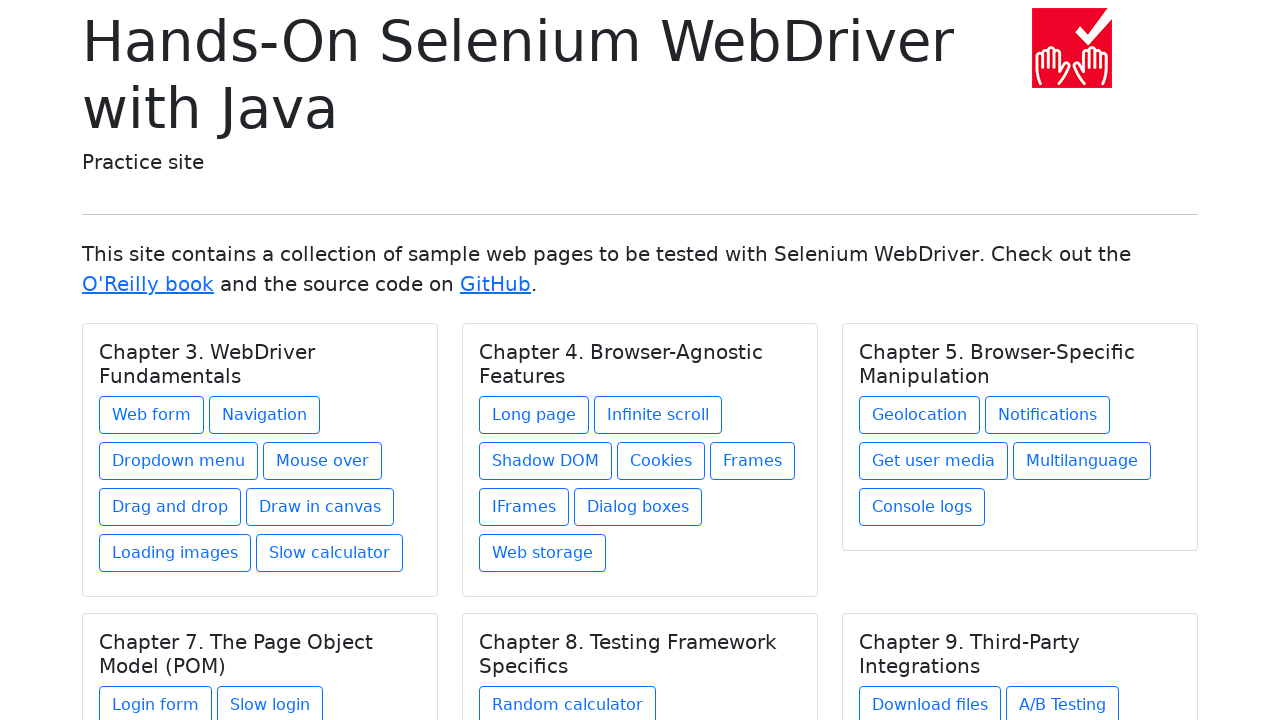

Navigated to homepage
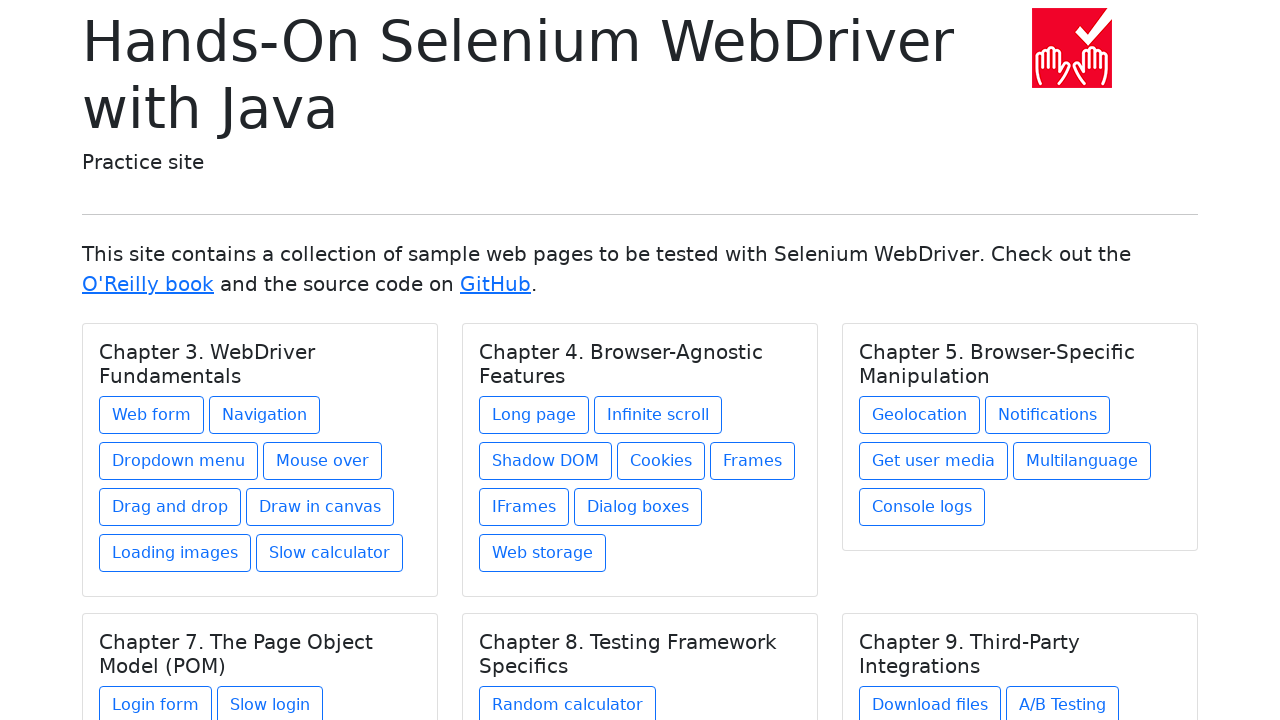

Clicked Web Form button at (152, 415) on div.card-body a.btn
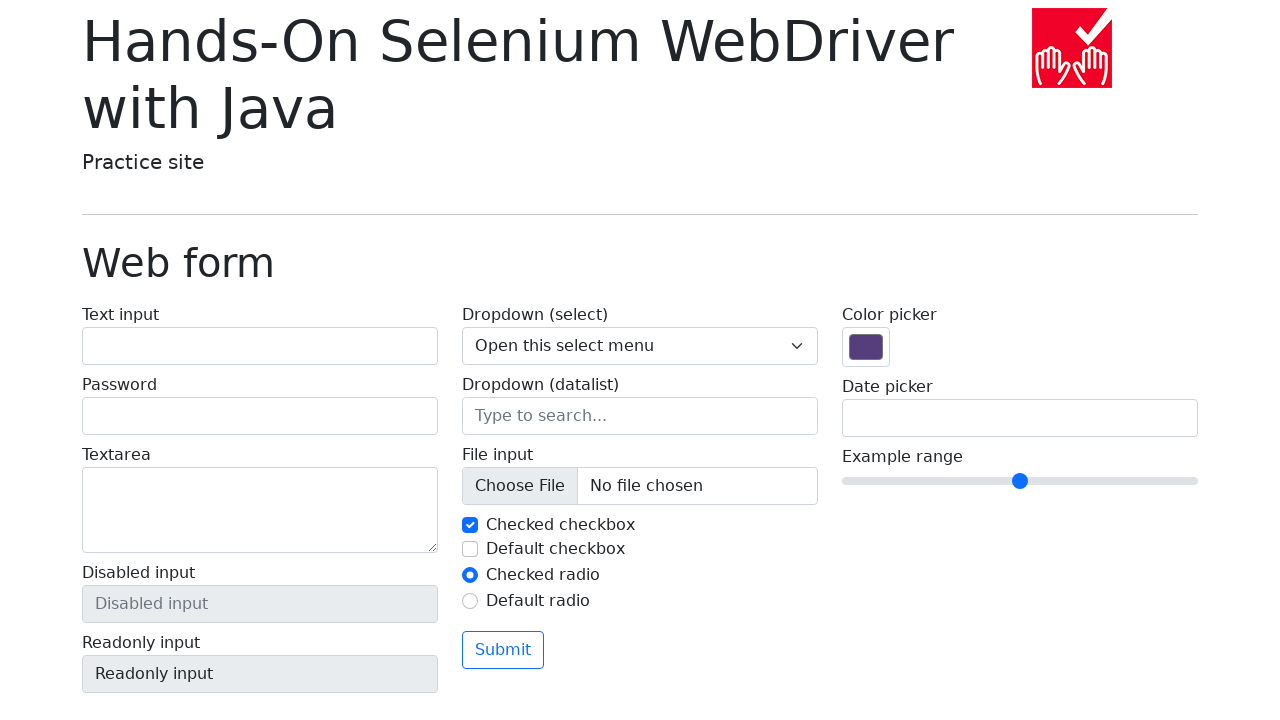

Located h1 heading with class display-6
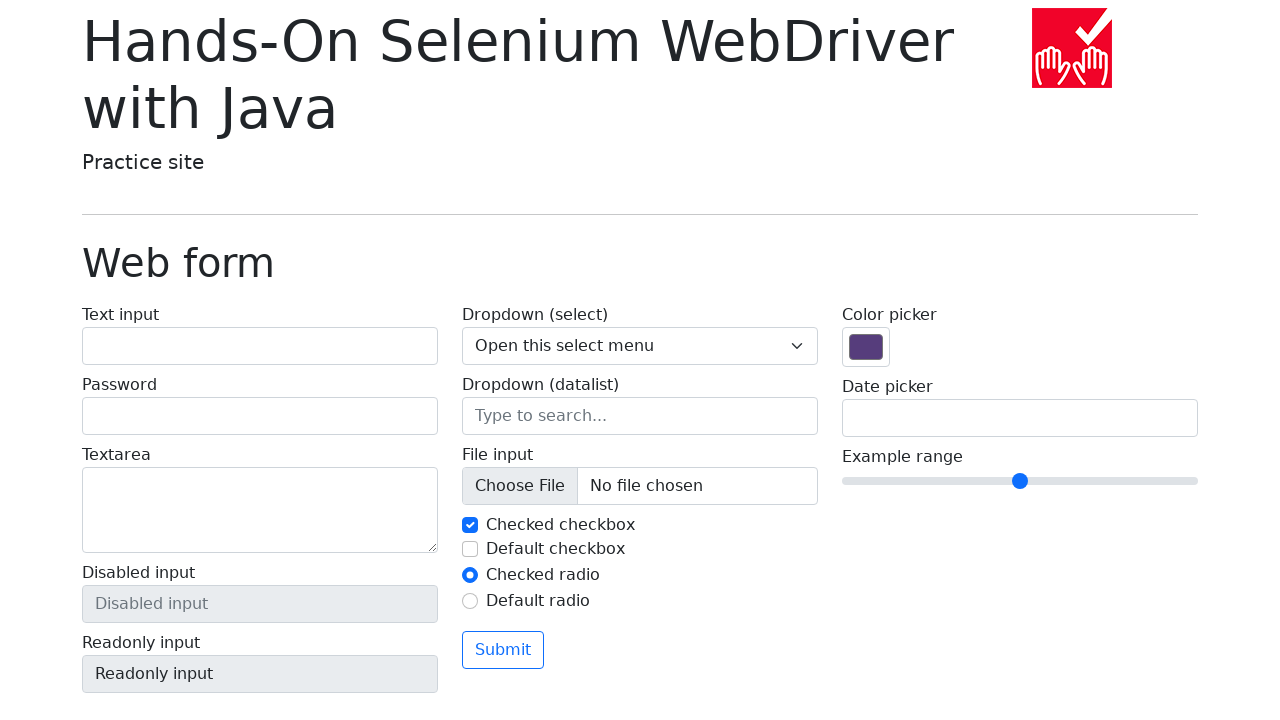

Waited for h1 heading to be visible
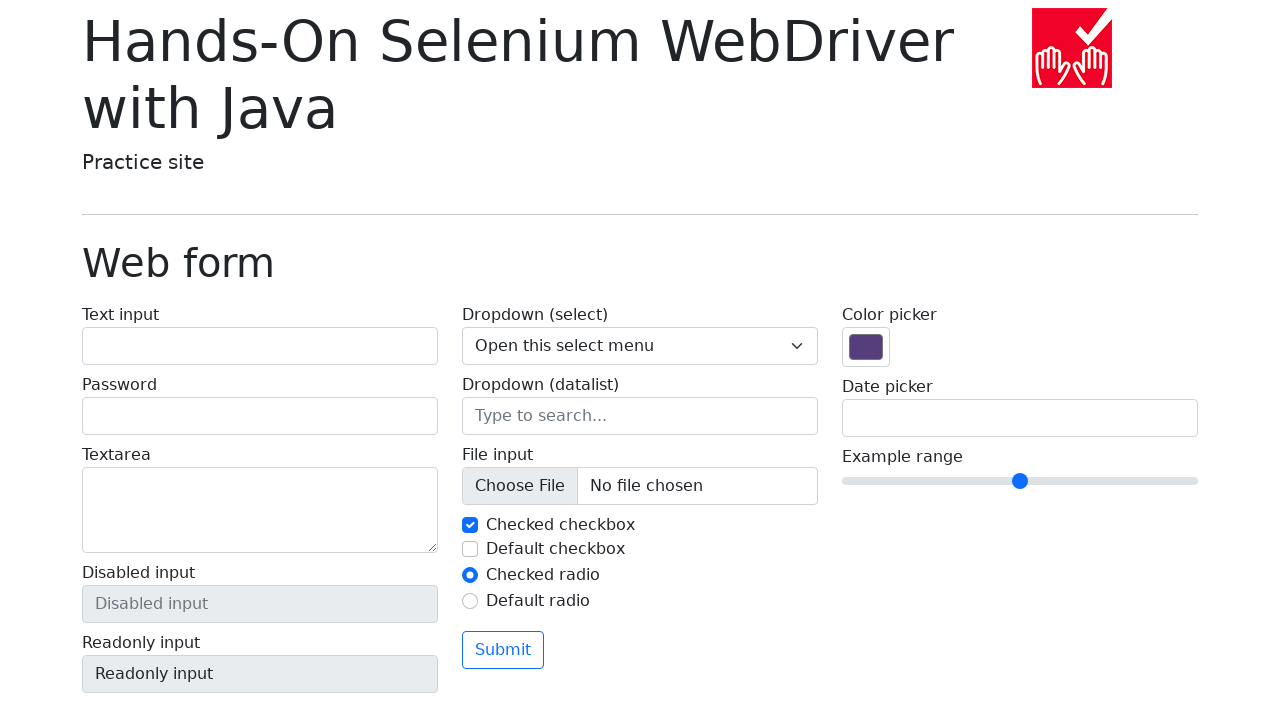

Verified h1 heading contains 'Web form'
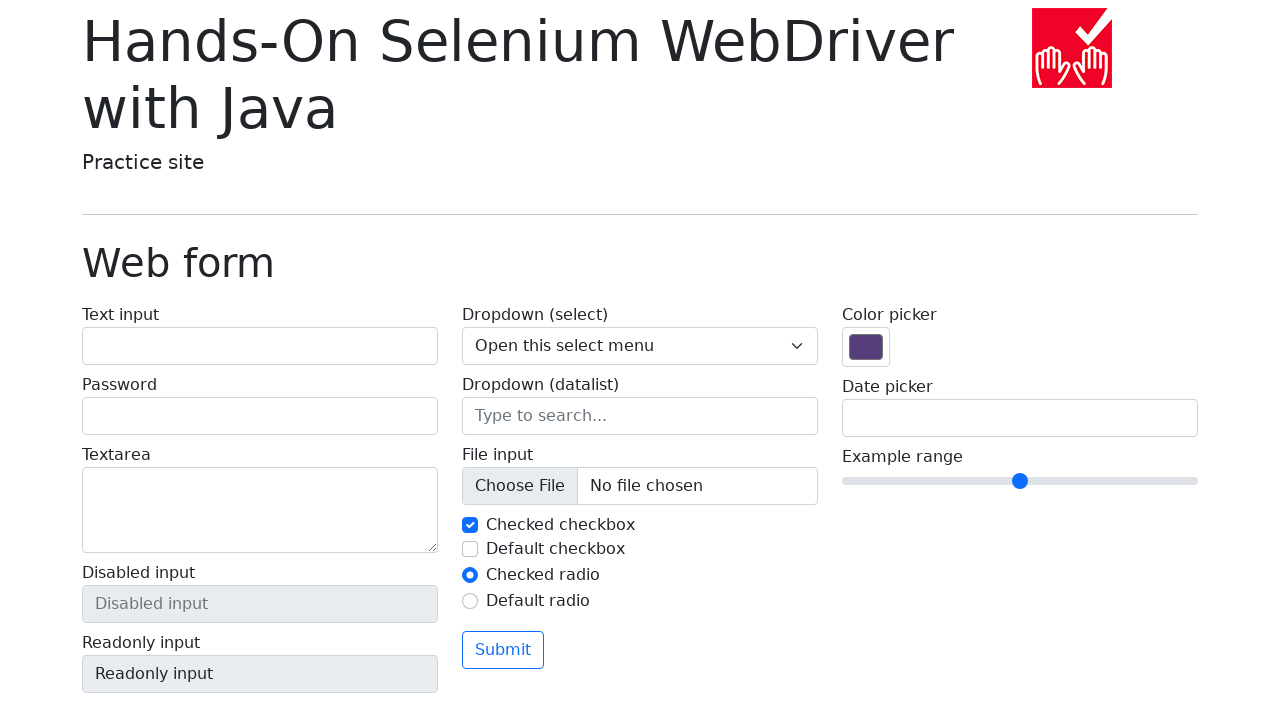

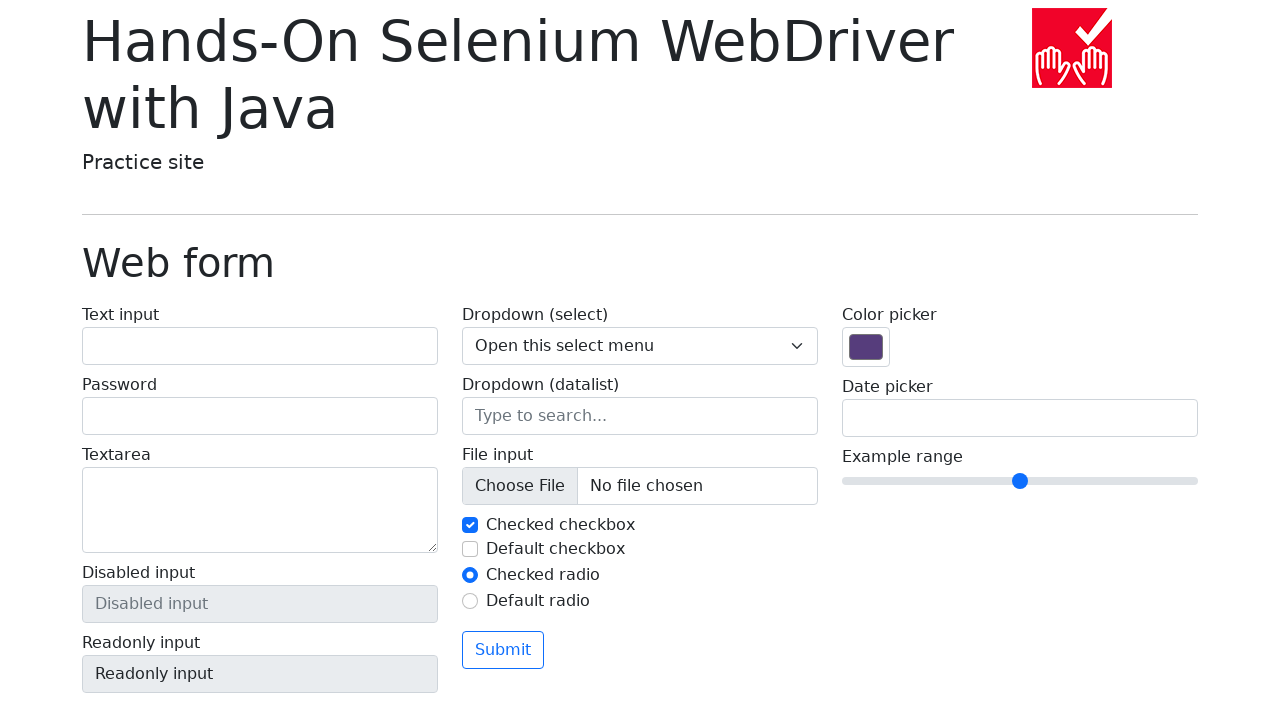